Tests adding specific grocery items (Cucumber, Brocolli, Beetroot, Carrot) to cart by iterating through product list and clicking add buttons for matching items

Starting URL: https://rahulshettyacademy.com/seleniumPractise/

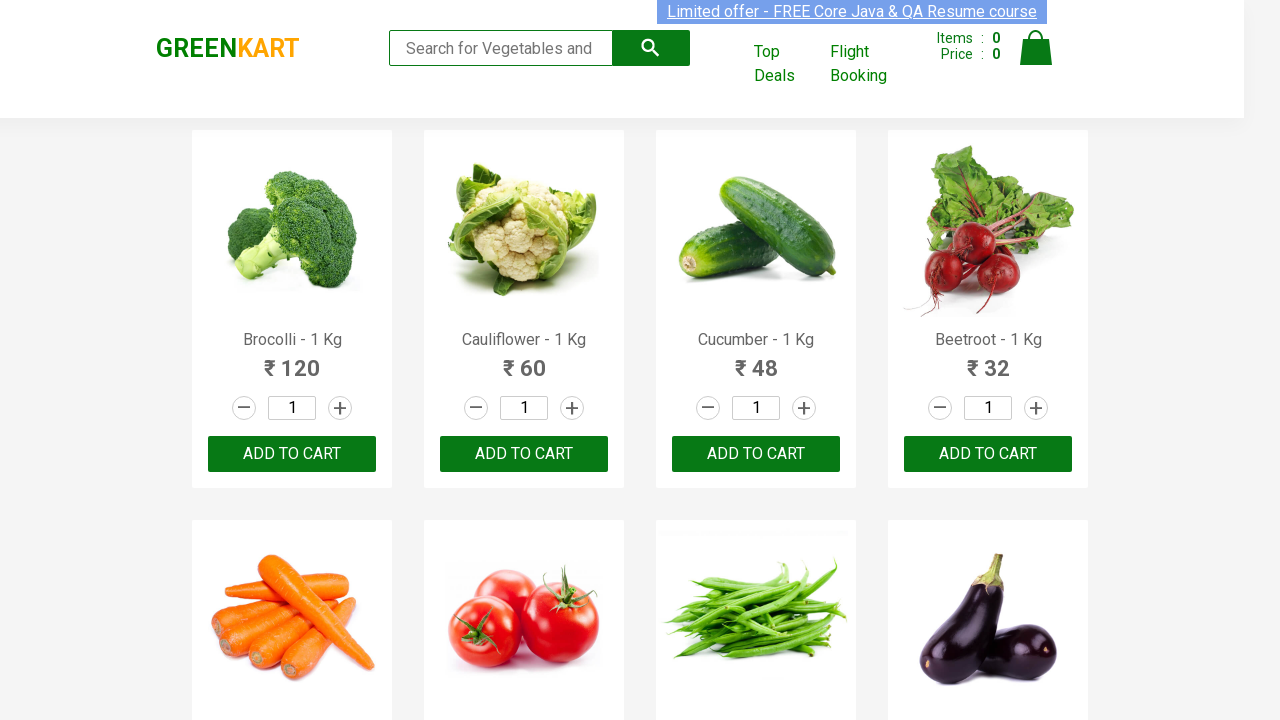

Waited for product names to load on the page
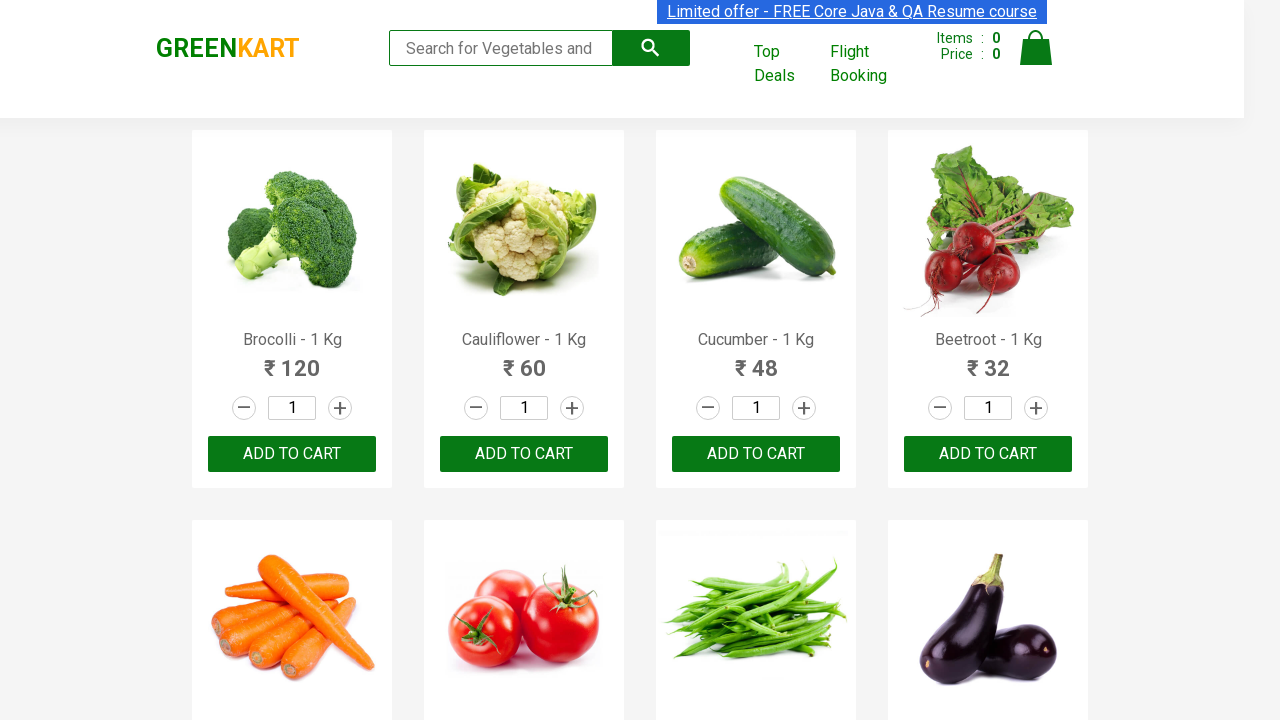

Retrieved all product name elements from the page
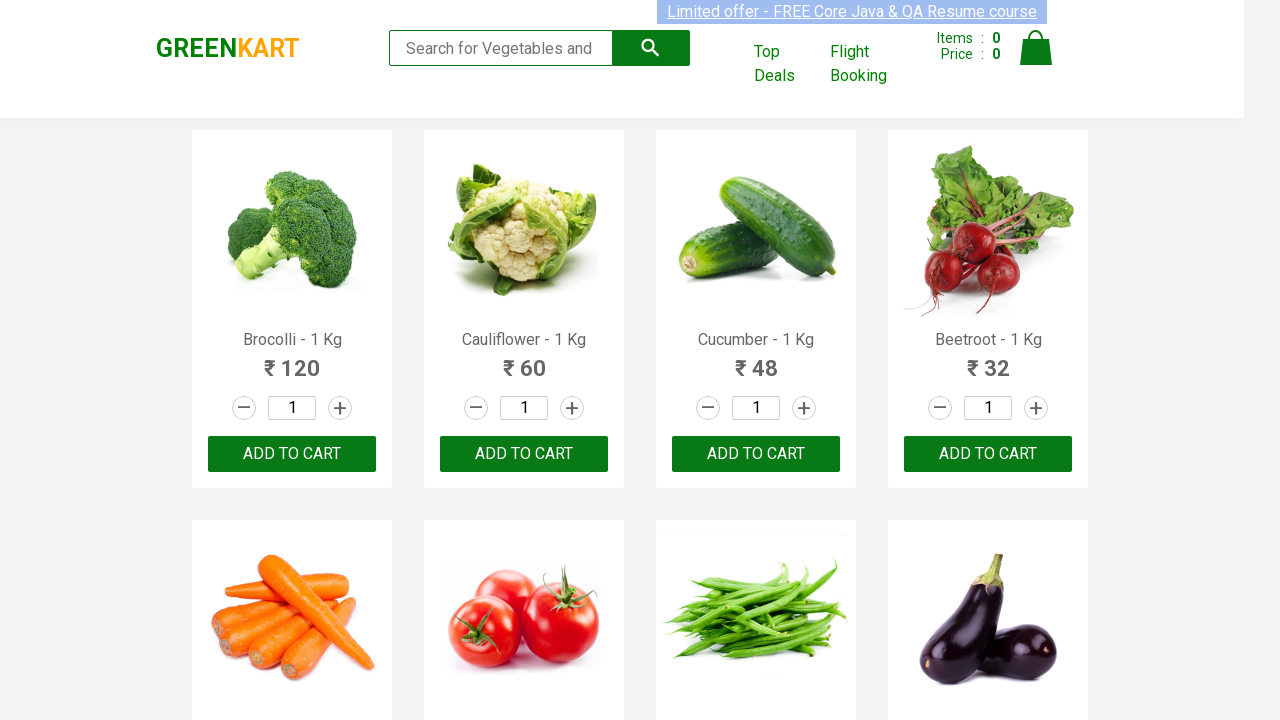

Clicked 'Add to Cart' button for Brocolli at (292, 454) on xpath=//div[@class='product-action']//button >> nth=0
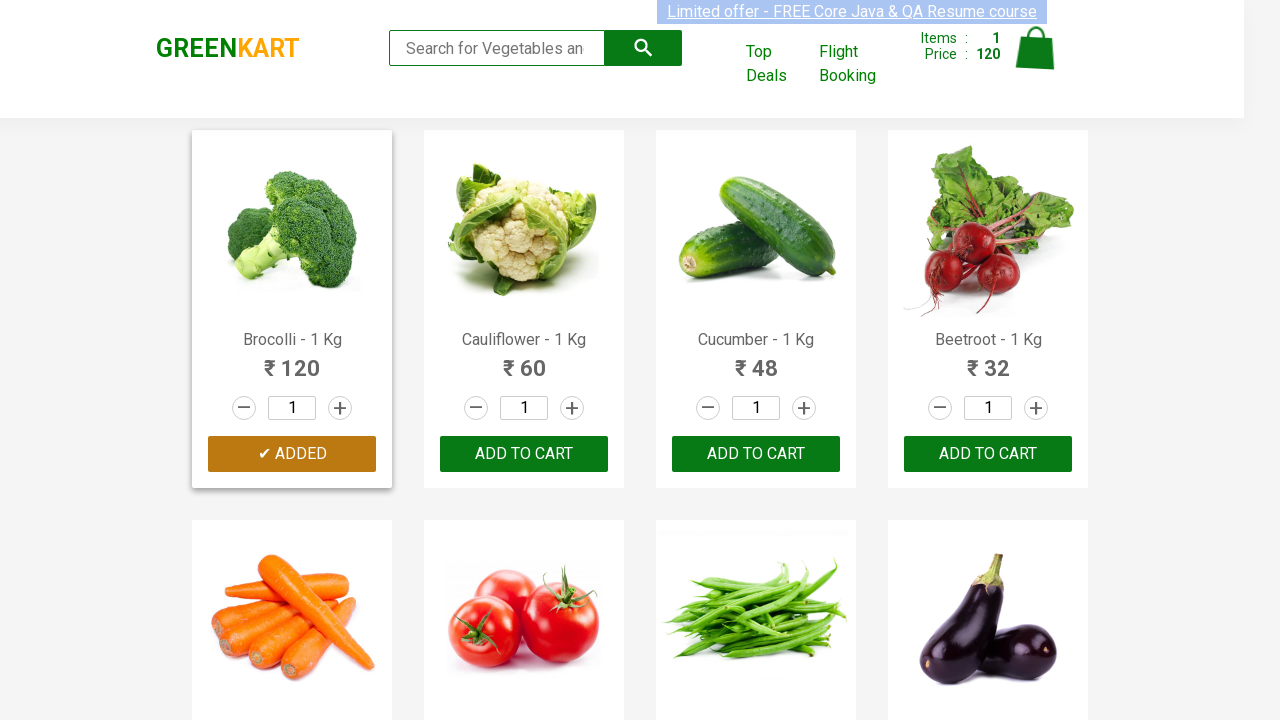

Clicked 'Add to Cart' button for Cucumber at (756, 454) on xpath=//div[@class='product-action']//button >> nth=2
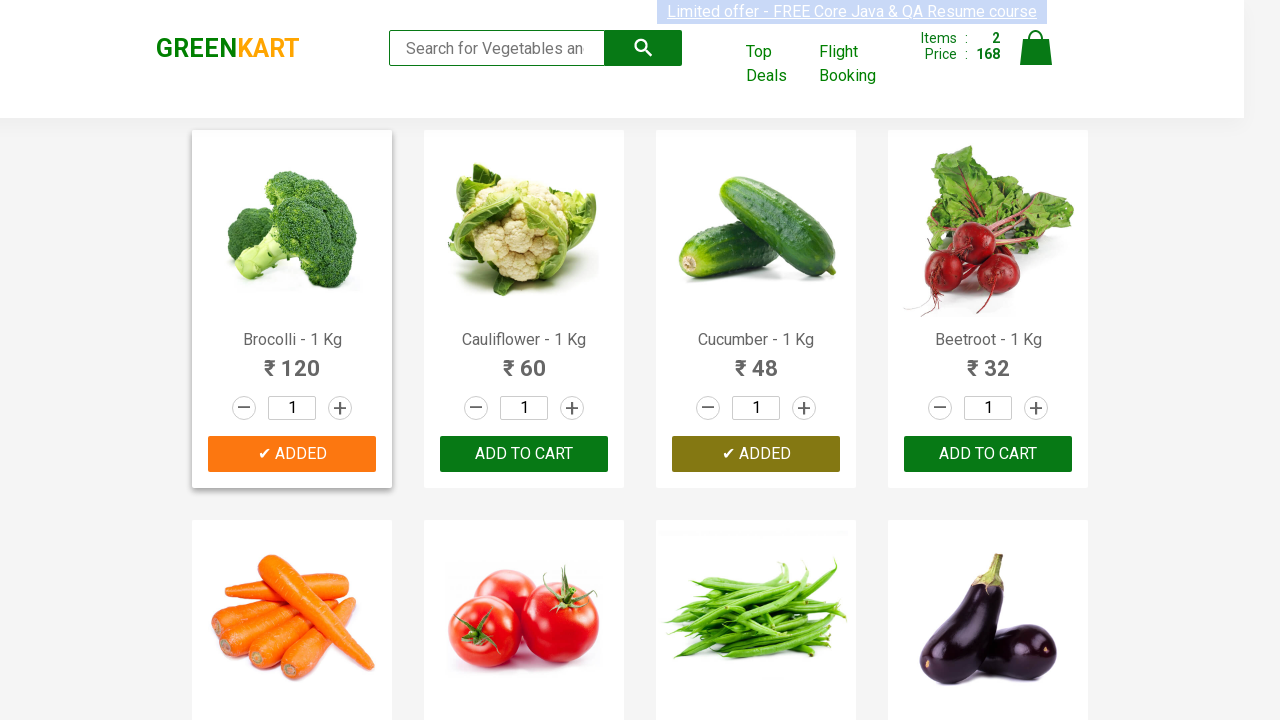

Clicked 'Add to Cart' button for Beetroot at (988, 454) on xpath=//div[@class='product-action']//button >> nth=3
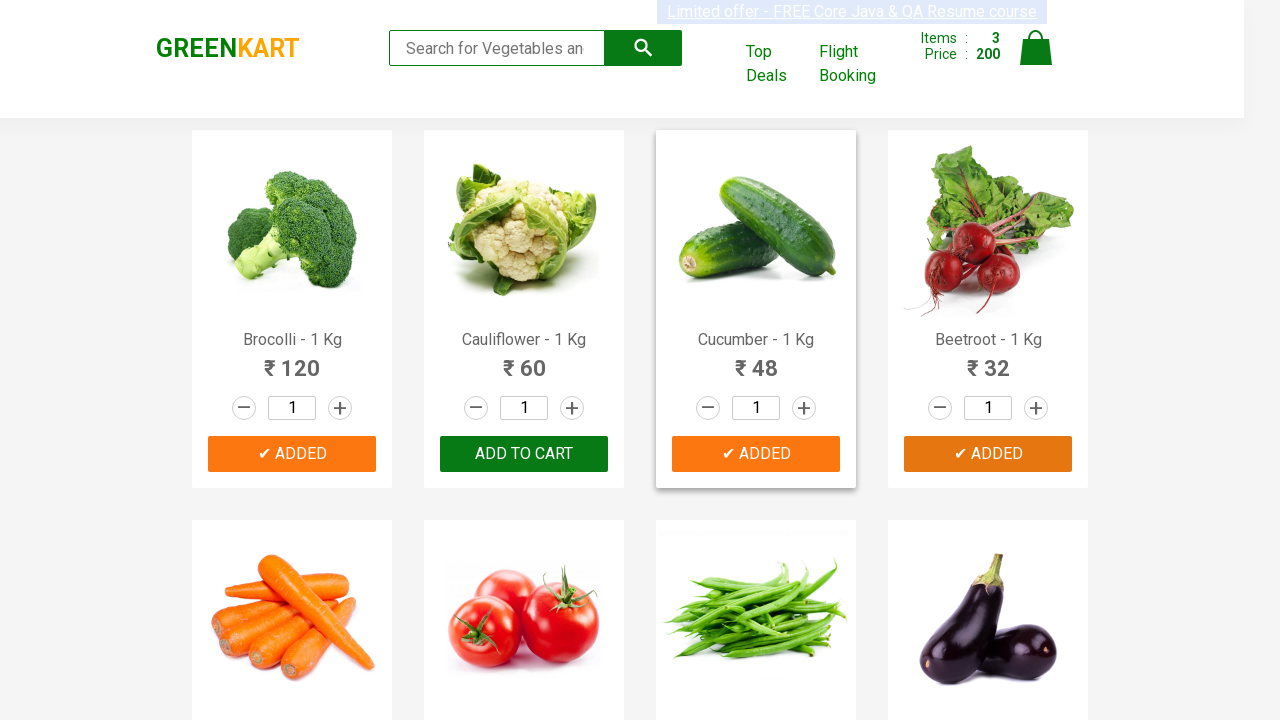

Clicked 'Add to Cart' button for Carrot at (292, 360) on xpath=//div[@class='product-action']//button >> nth=4
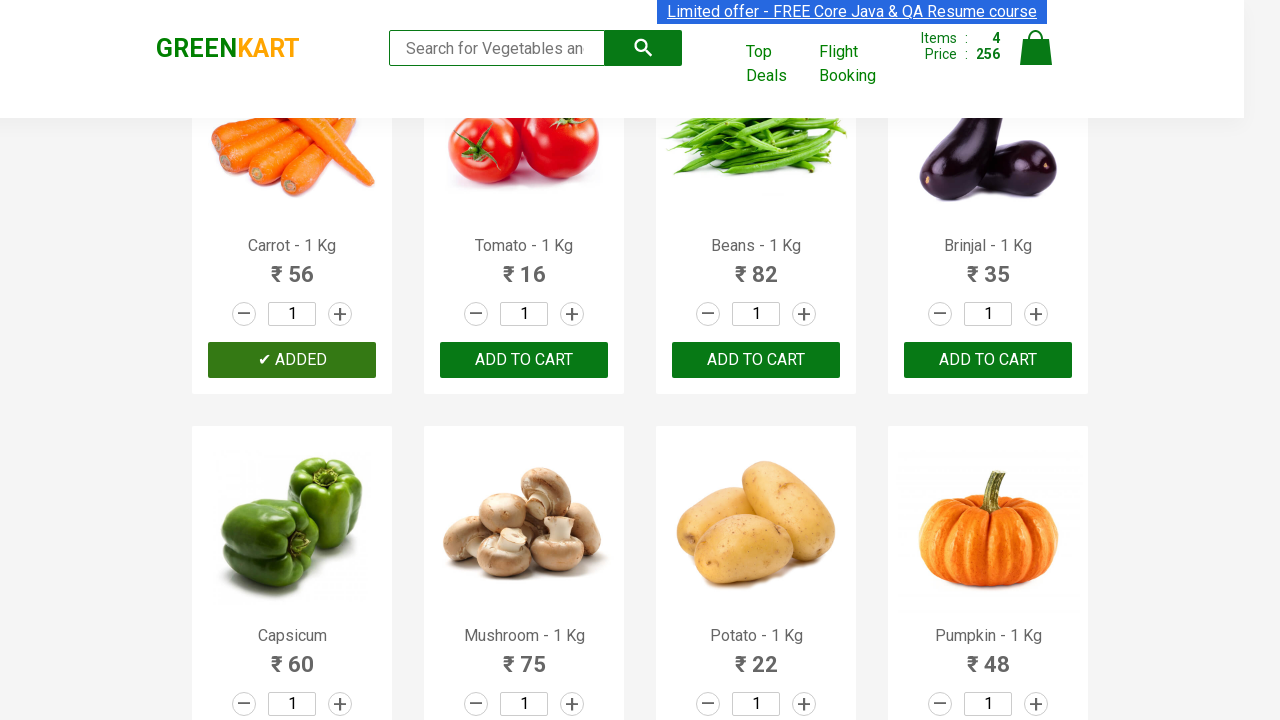

Successfully added all 4 required items to cart
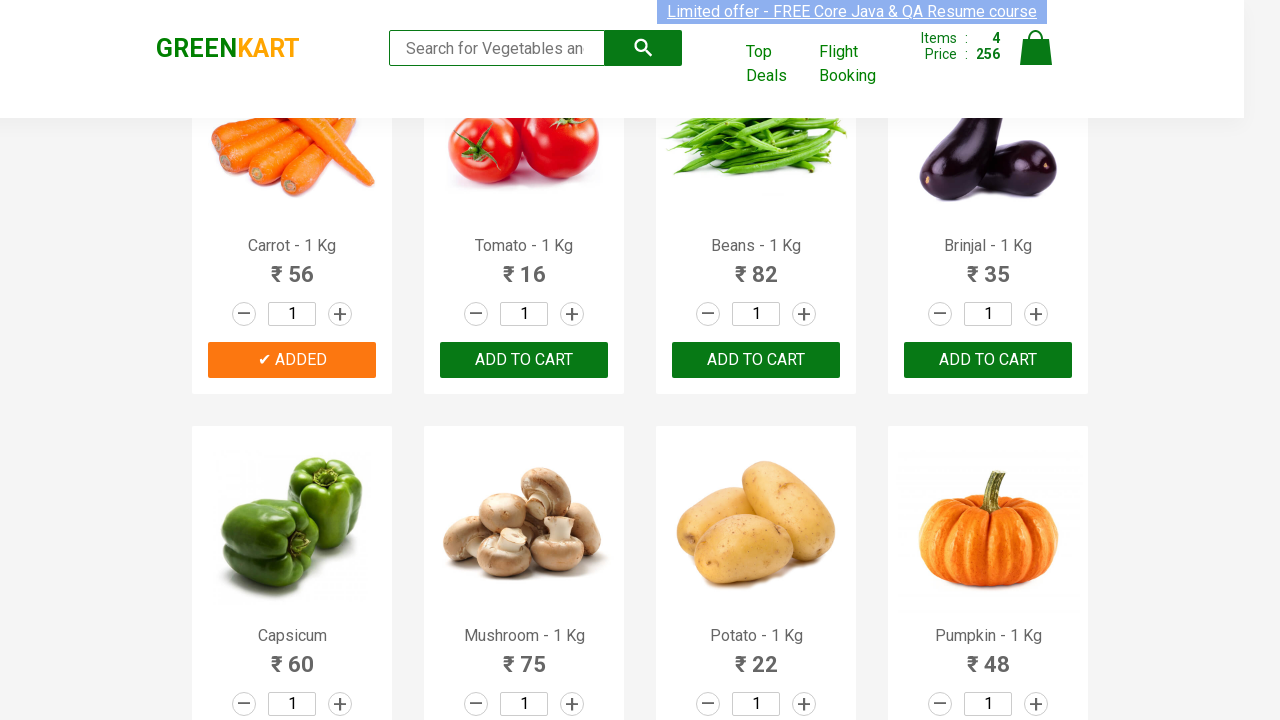

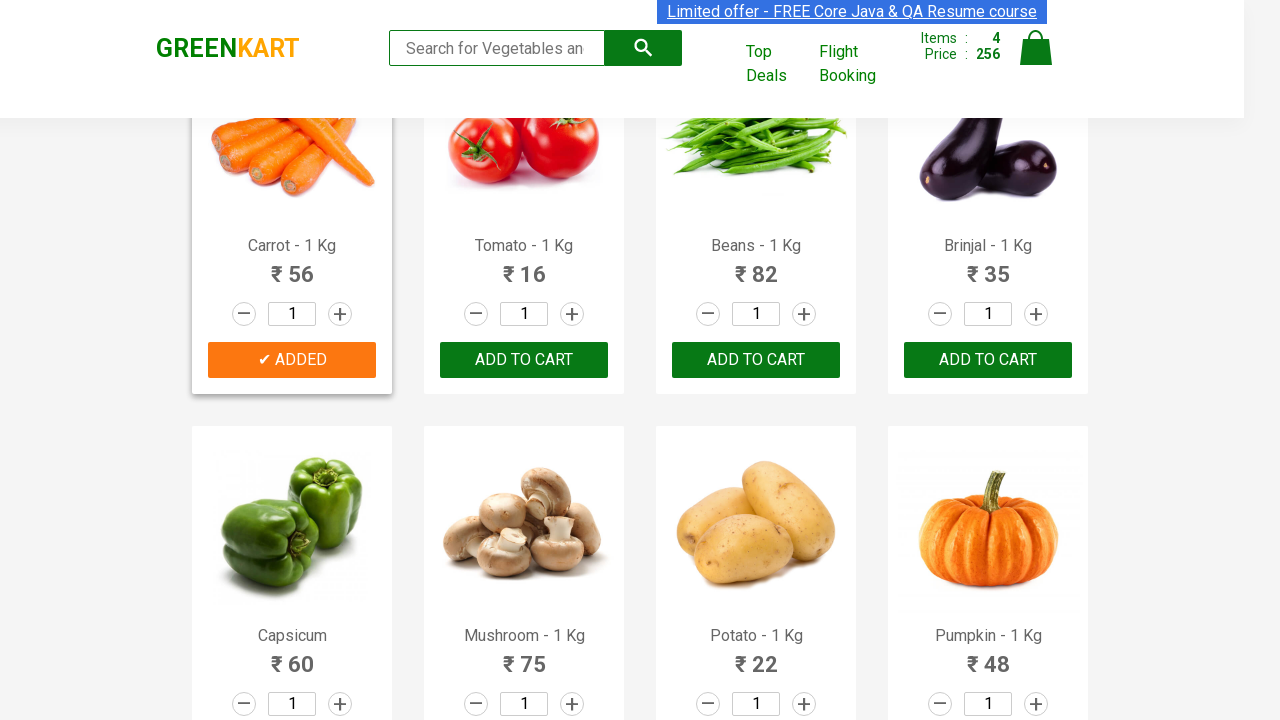